Navigates to a demo site, clicks on the demo table link, and waits for the table to load to verify the page interaction works

Starting URL: http://automationbykrishna.com/

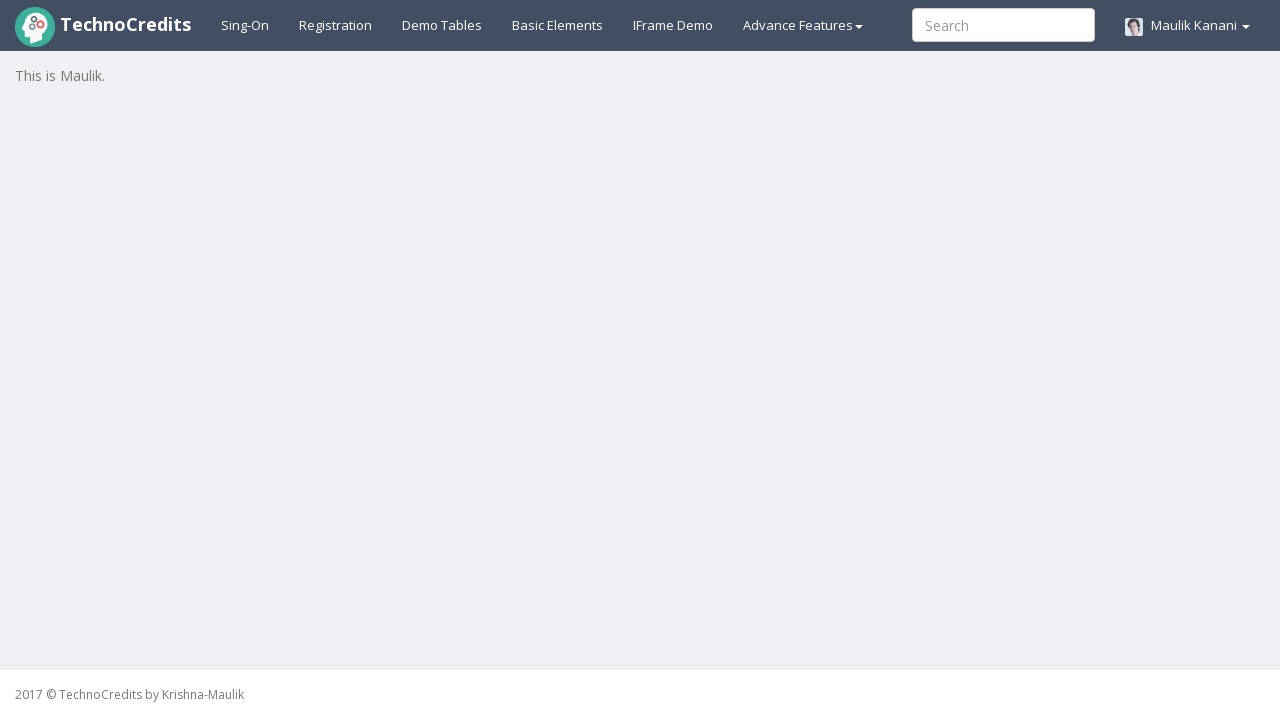

Clicked on demo table link at (442, 25) on #demotable
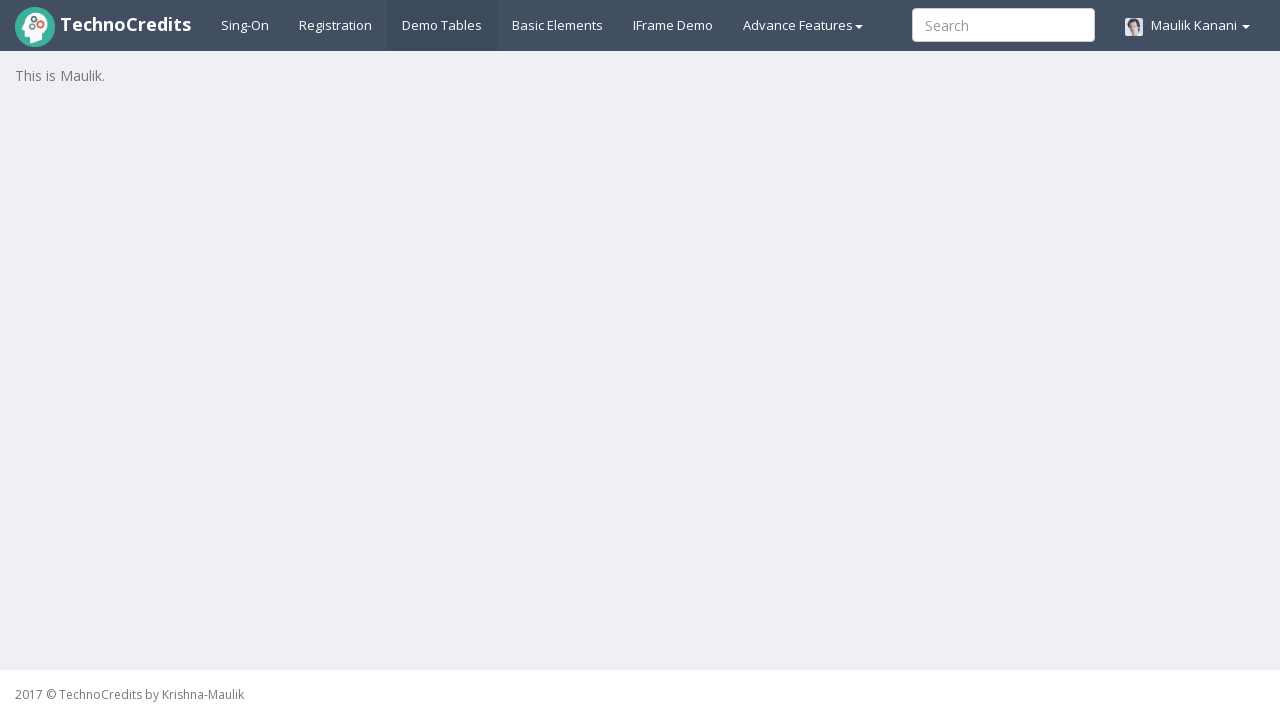

Waited for table to load with rows
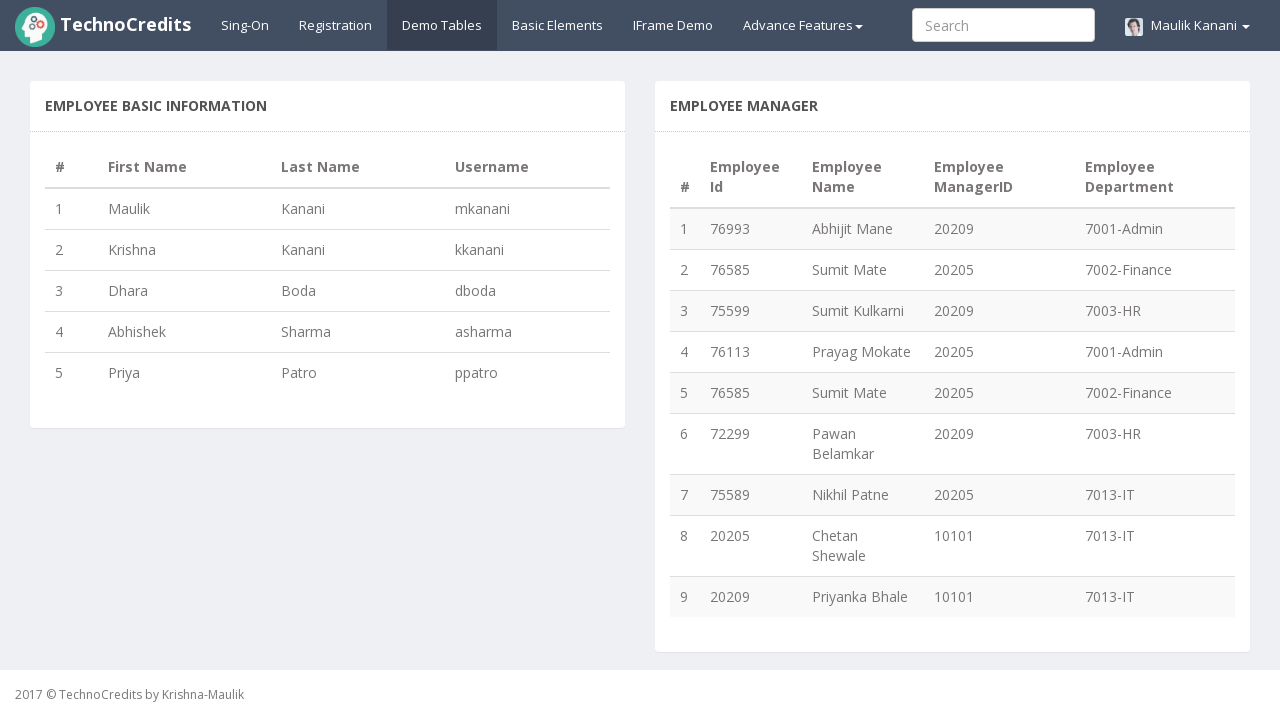

Verified table with department data is present
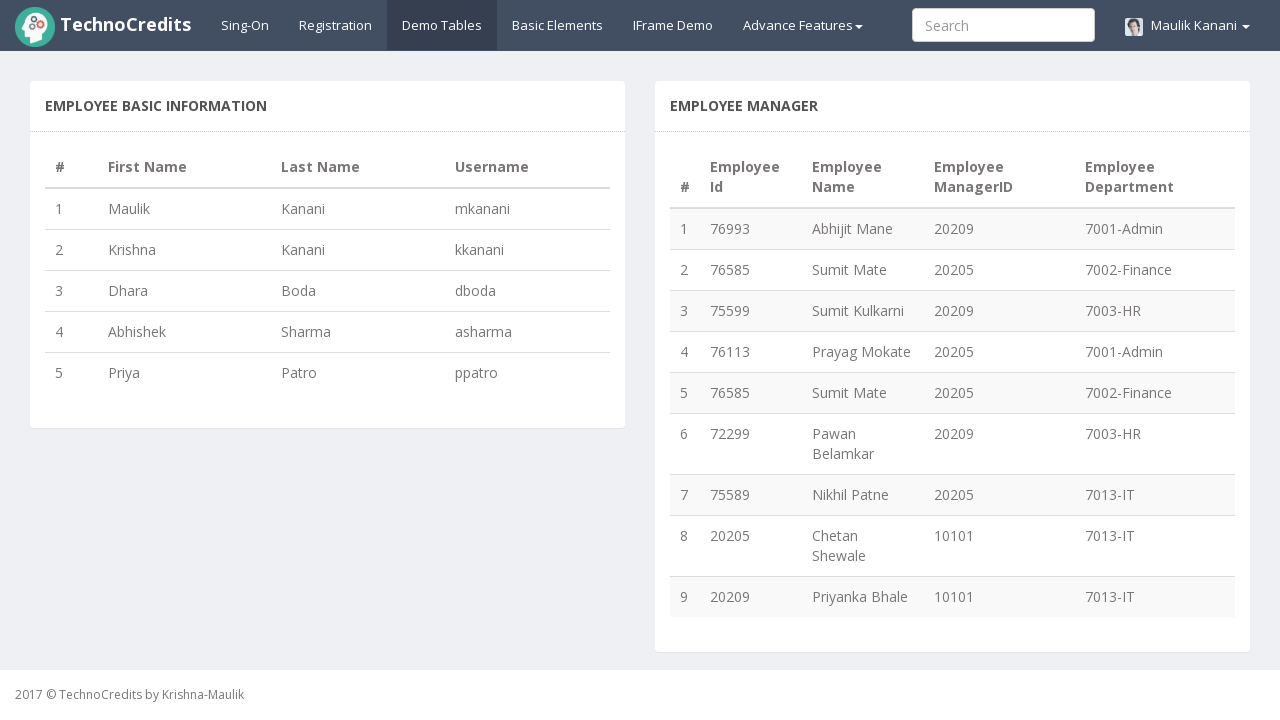

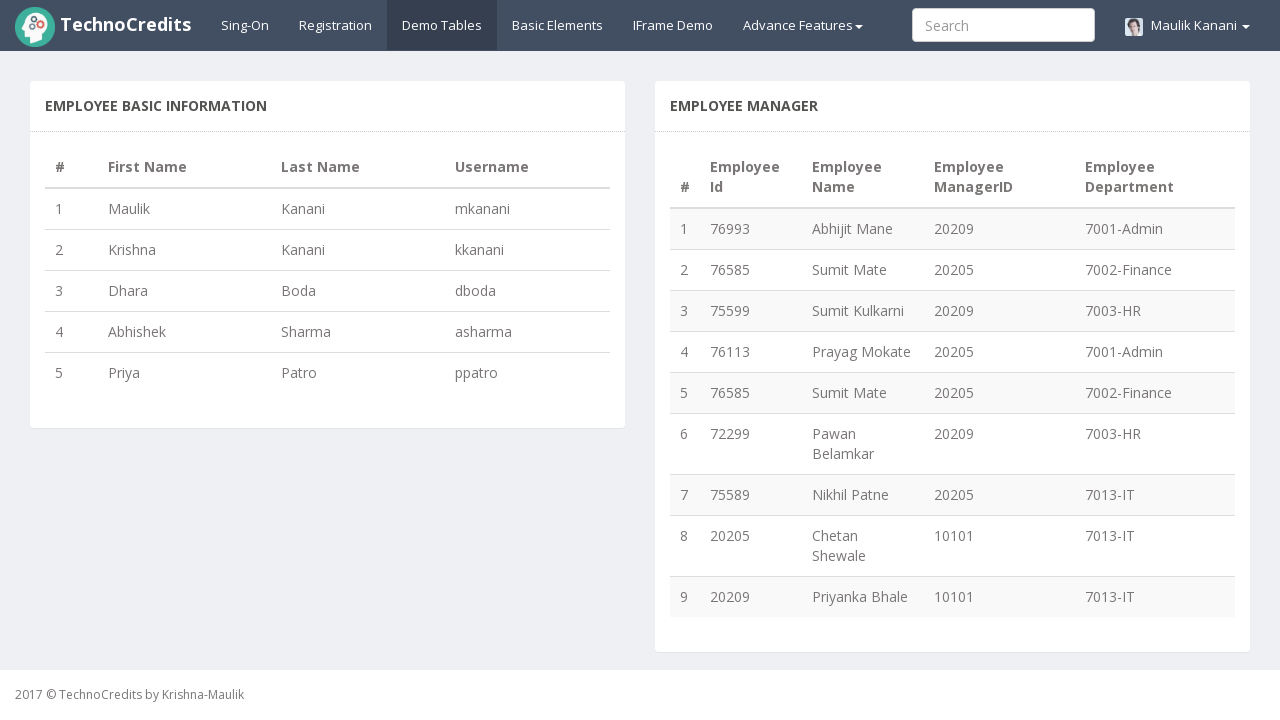